Tests form submission with dynamic attributes by filling in full name, email, event date, and details fields, then submitting and verifying the success message appears.

Starting URL: https://training-support.net/webelements/dynamic-attributes

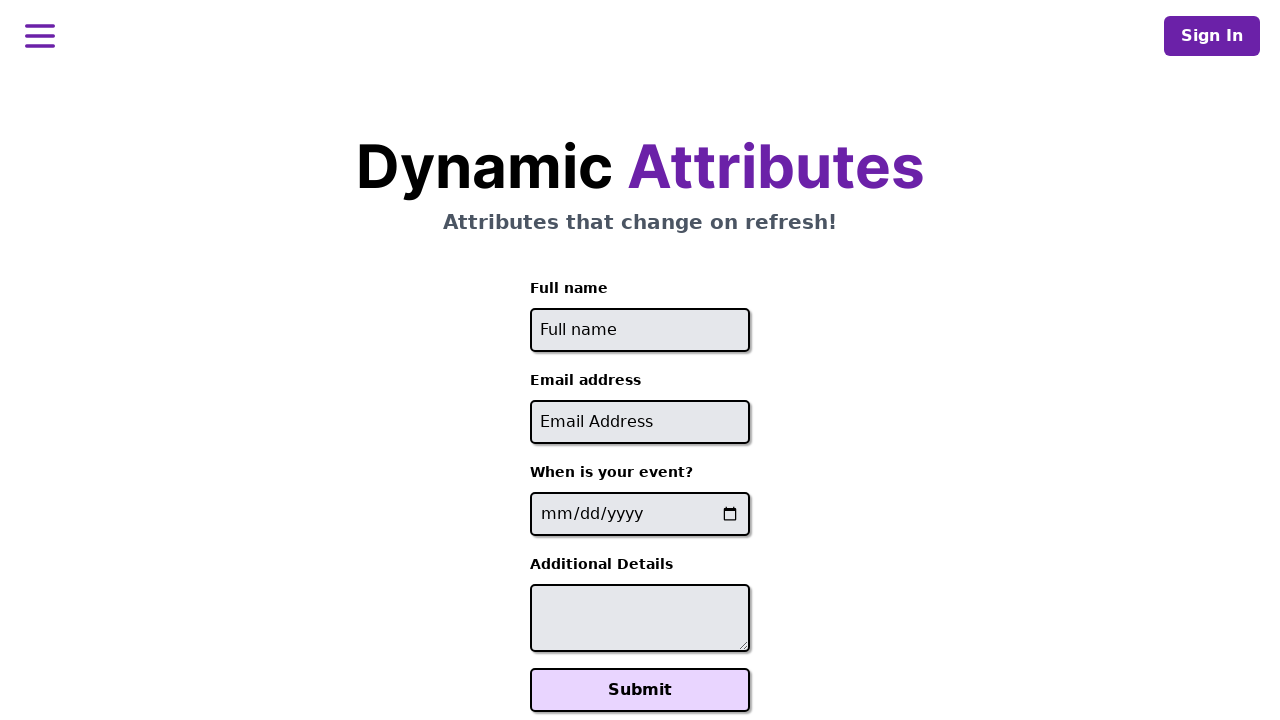

Filled full name field with 'Raiden Shogun' on input[id^='full-name']
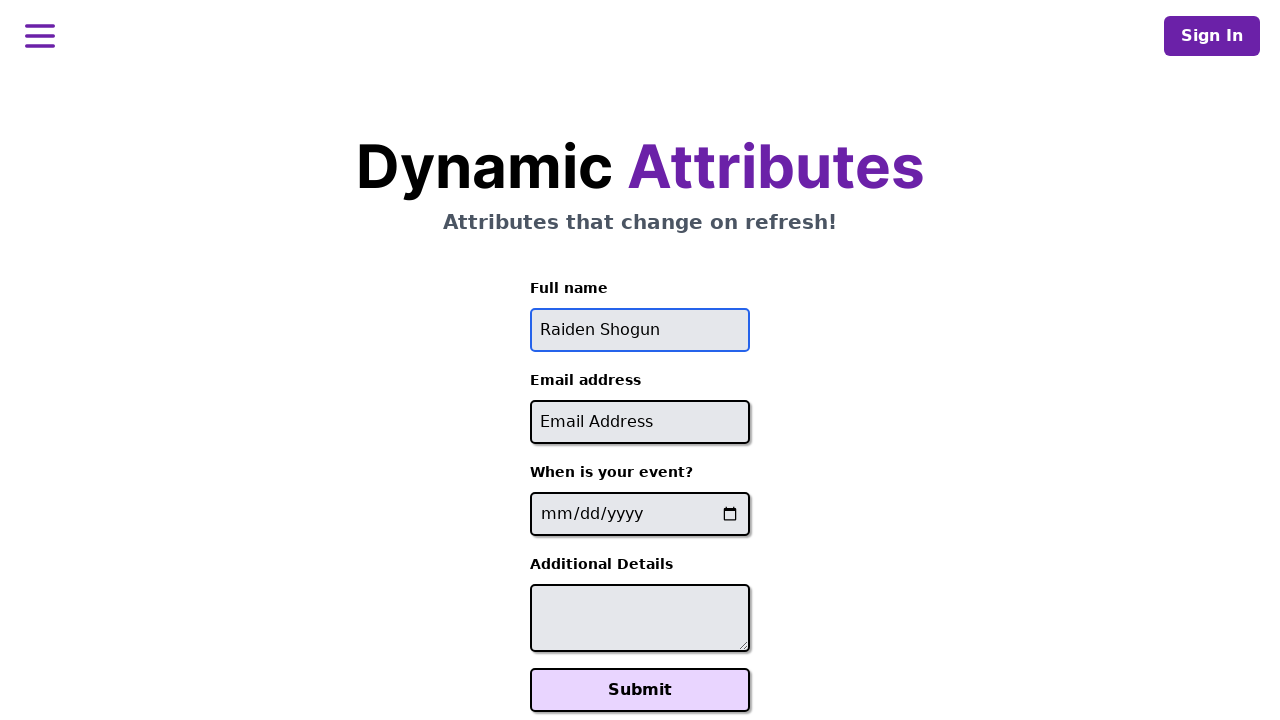

Filled email field with 'raiden@electromail.com' on input[id*='-email']
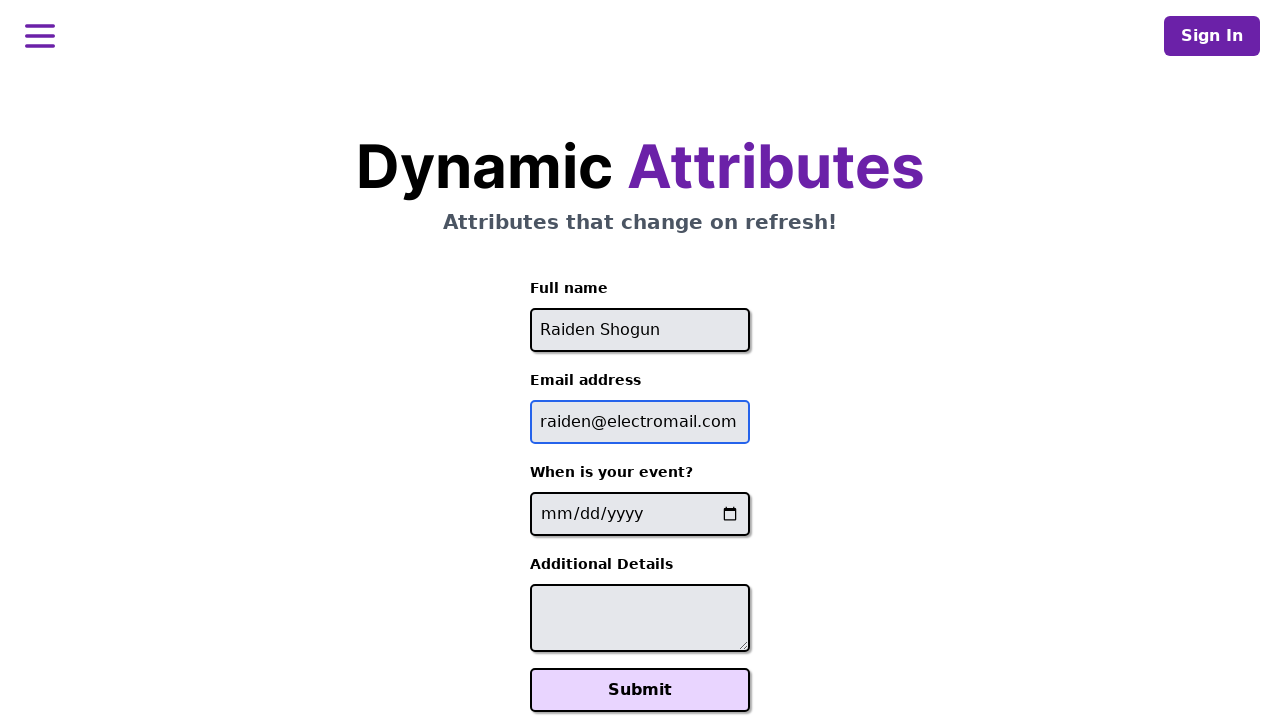

Filled event date field with '2025-06-26' on input[name*='-event-date-']
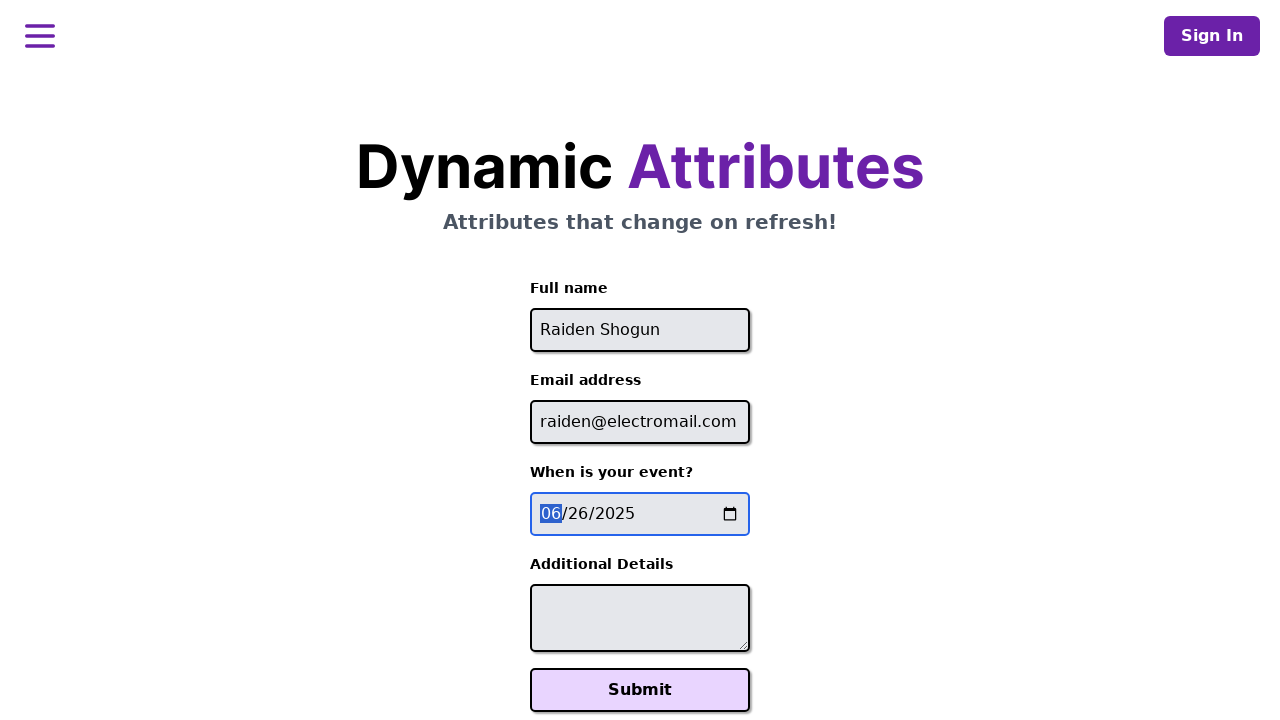

Filled additional details field with 'It will be electric!' on textarea[id*='-additional-details-']
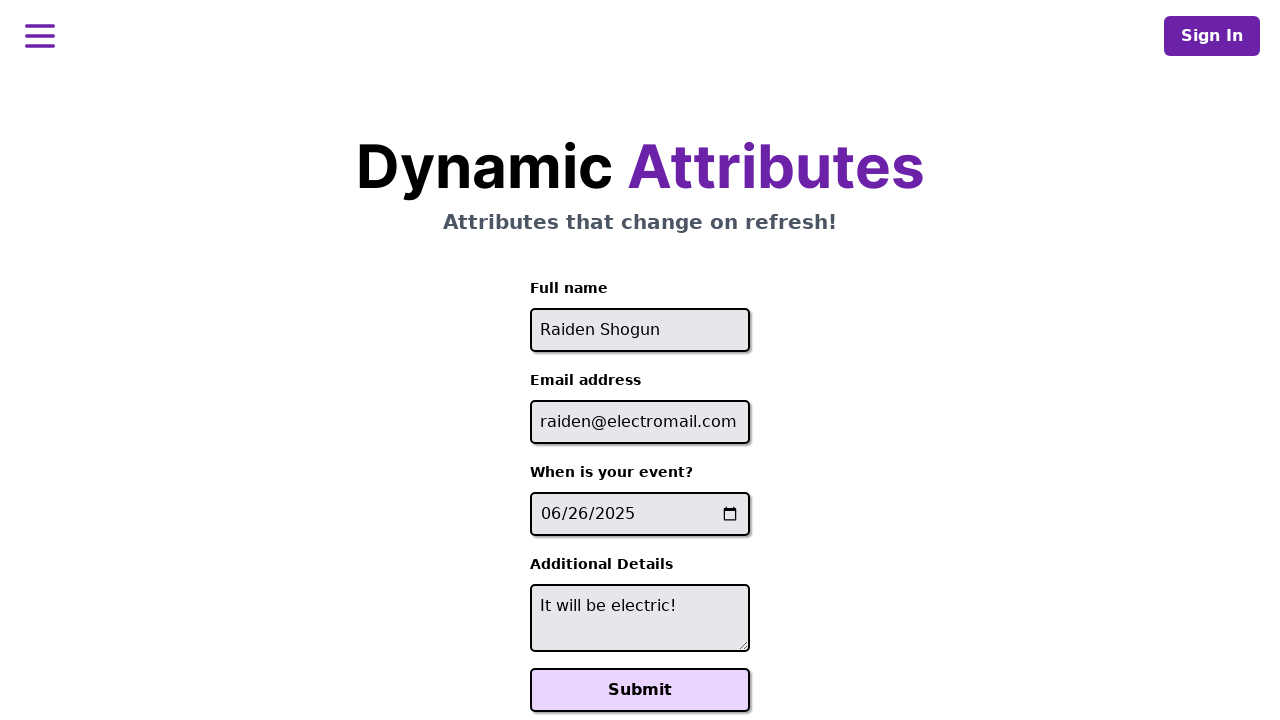

Clicked Submit button at (640, 690) on button:text('Submit')
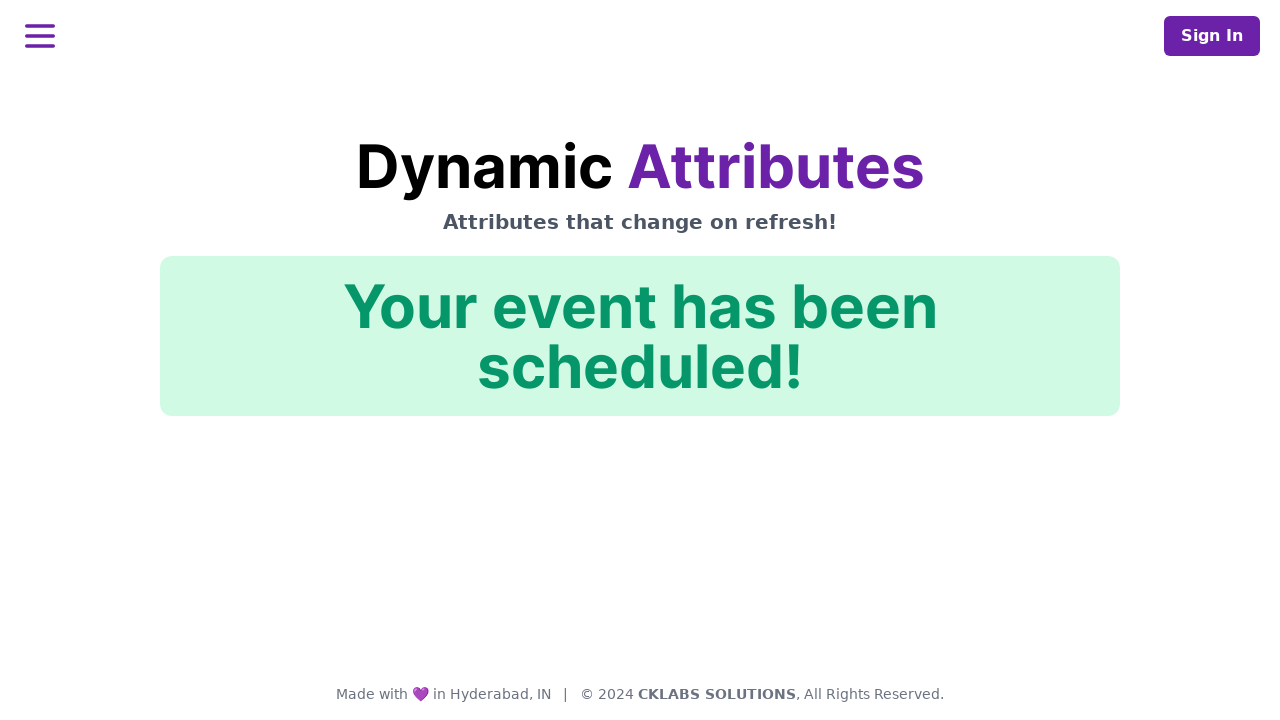

Success message appeared with confirmation
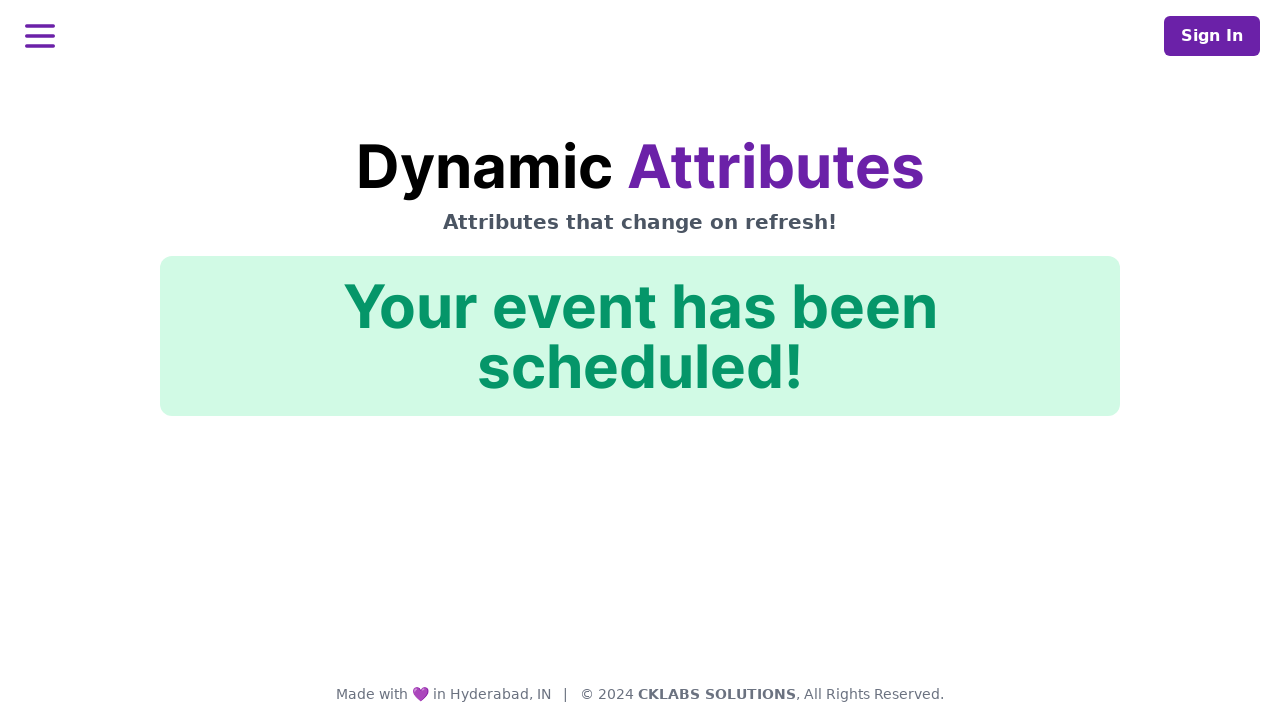

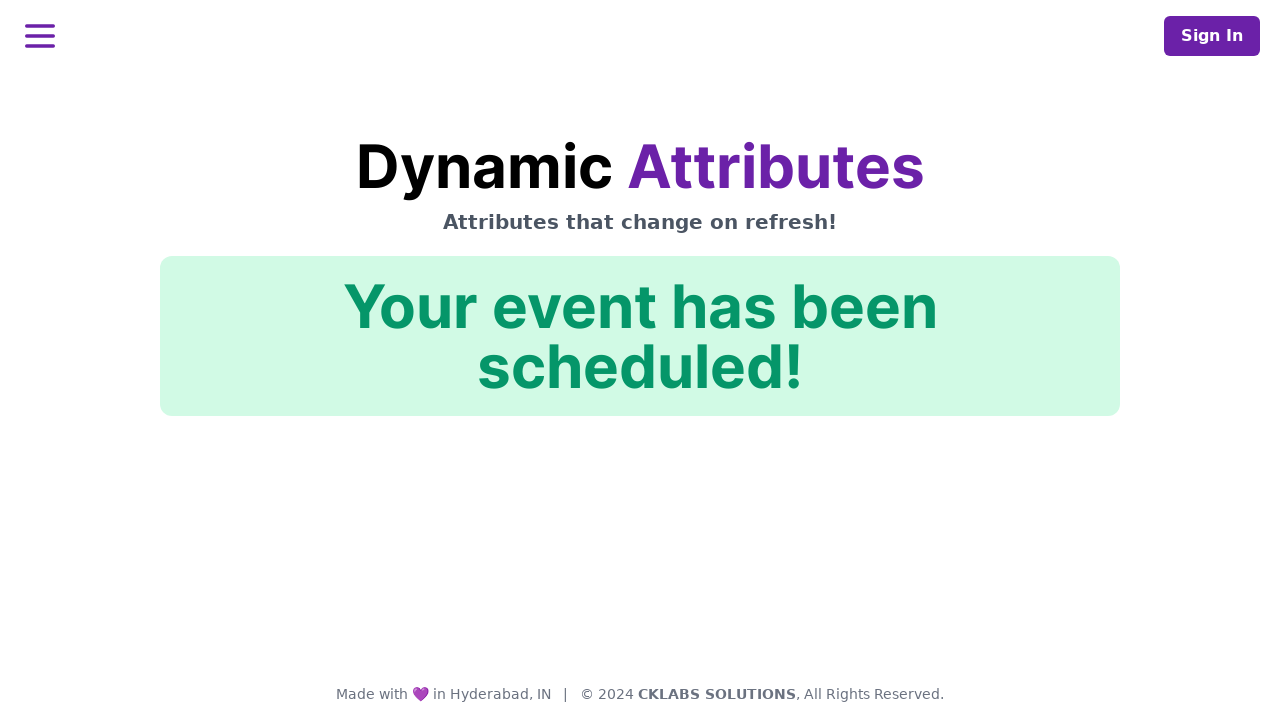